Navigates to RedBus website and verifies the page loaded correctly by checking the current URL

Starting URL: https://www.redbus.in/

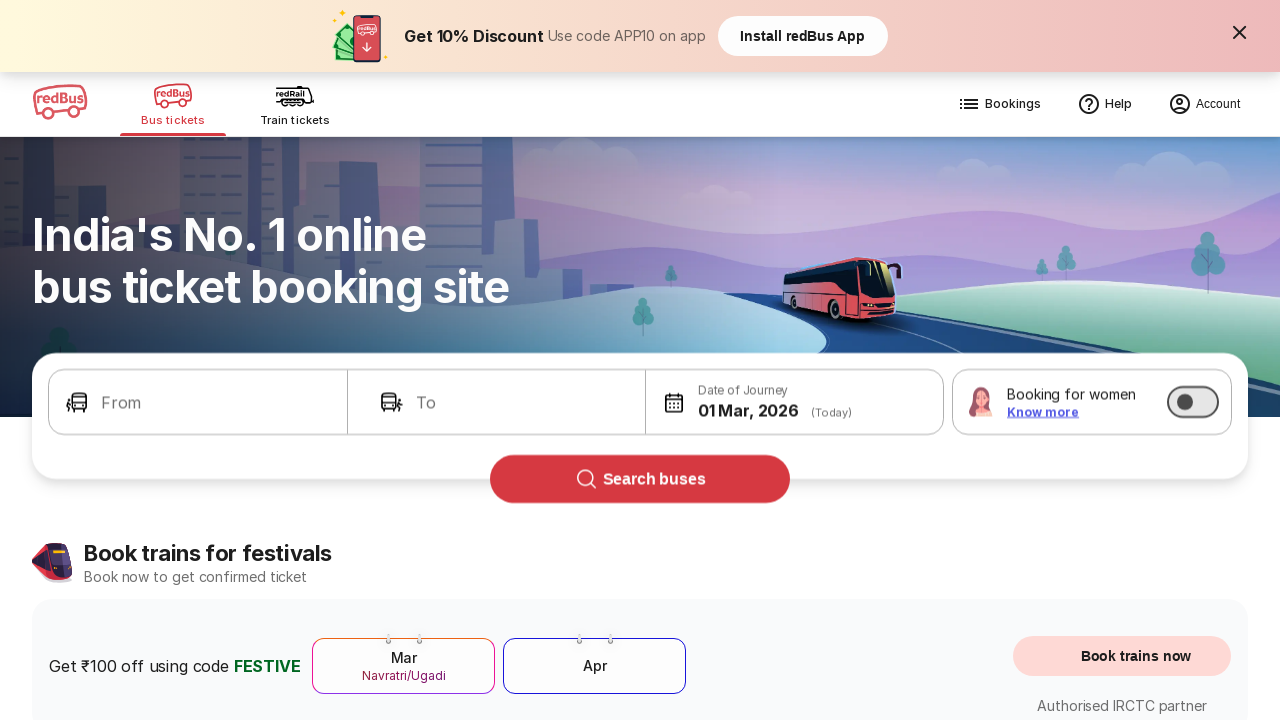

Waited for page to load (domcontentloaded)
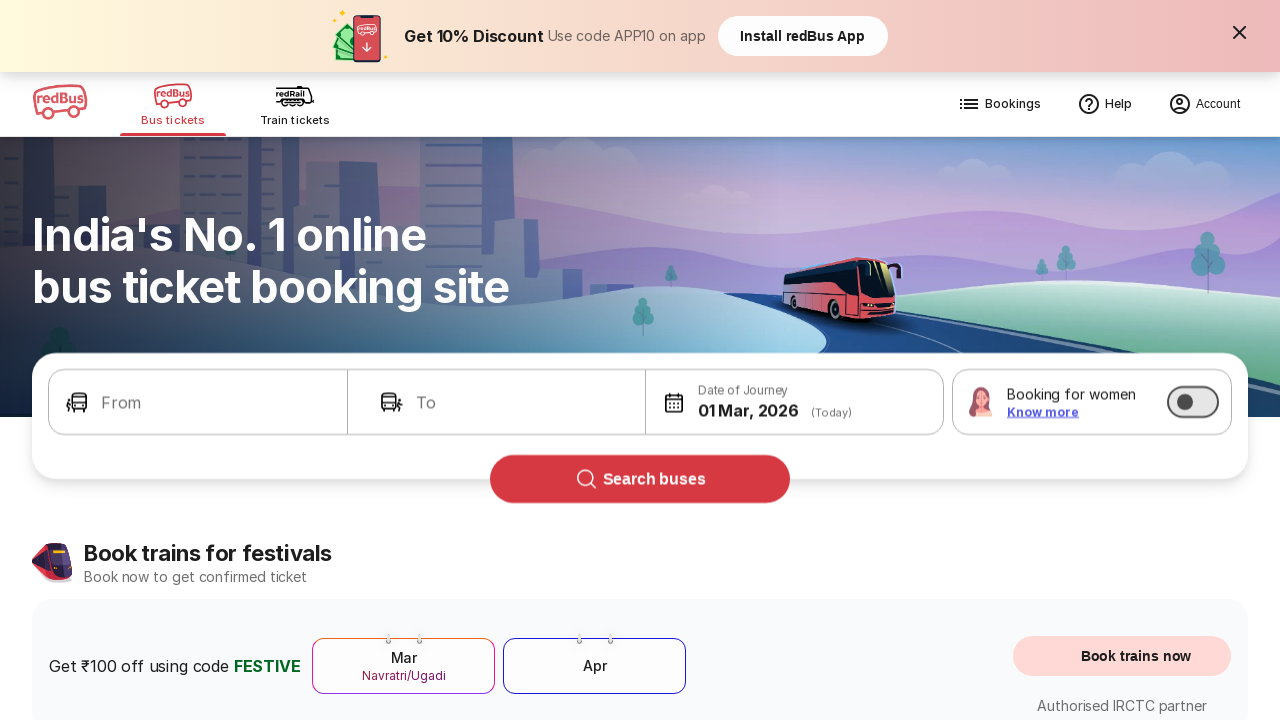

Verified current URL is RedBus website (https://www.redbus.in/)
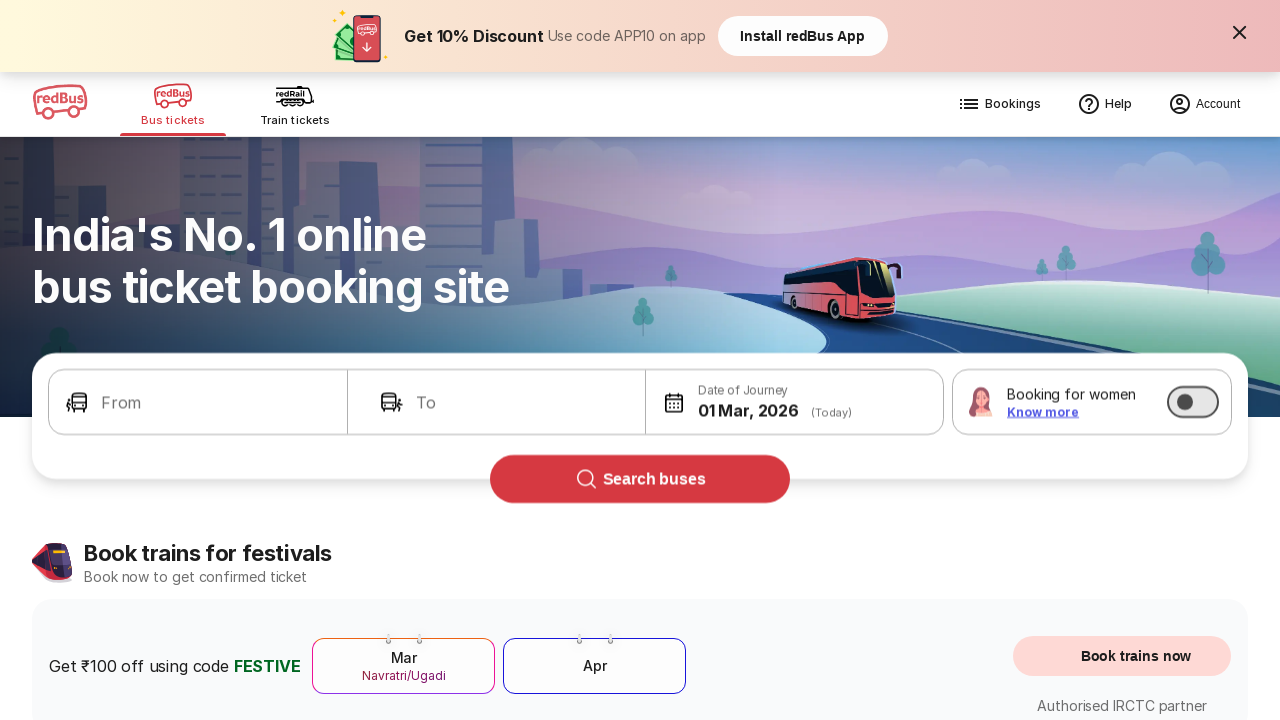

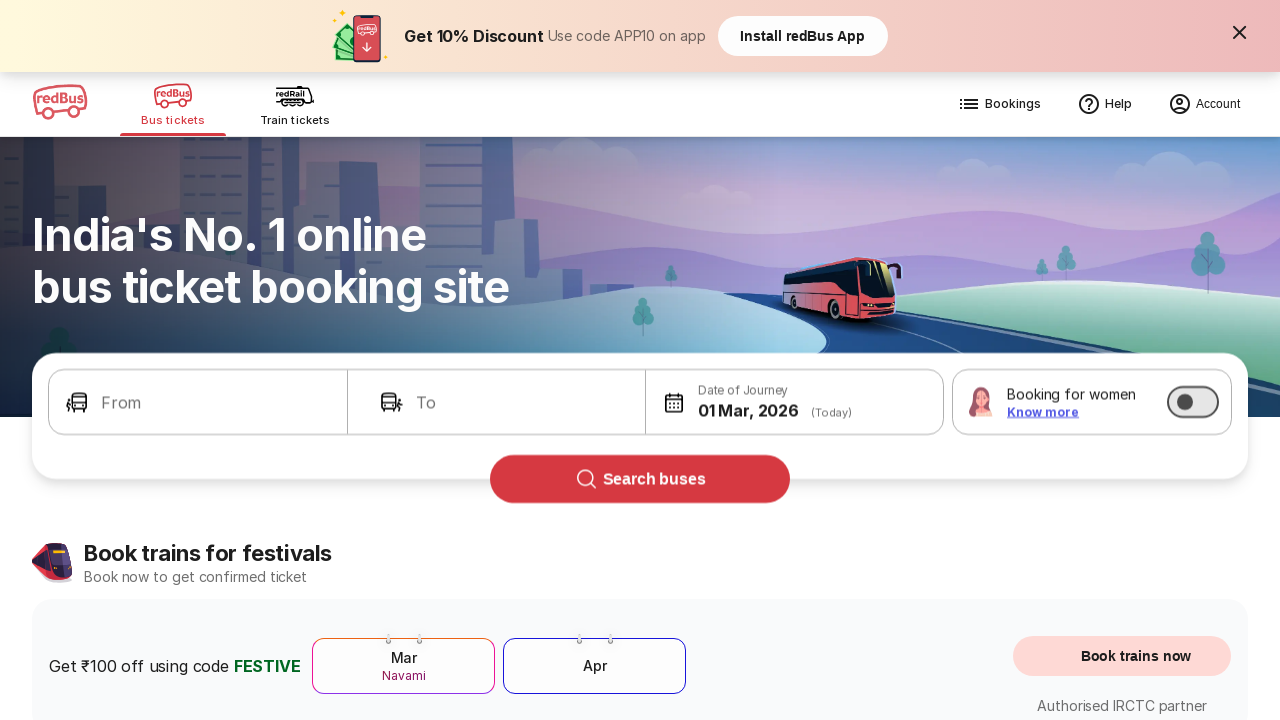